Tests drag and drop functionality by dragging an image element from a container to a destination drop zone

Starting URL: https://grotechminds.com/drag-and-drop/

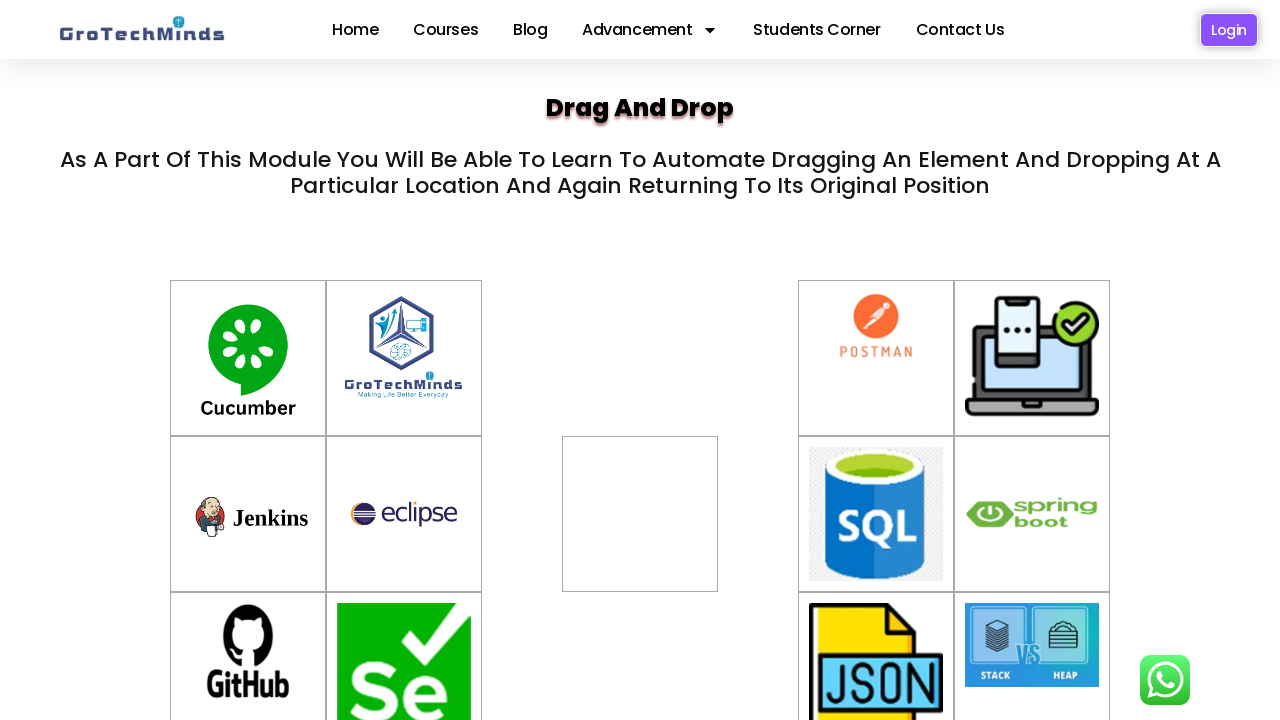

Waited for drag source image element to be ready
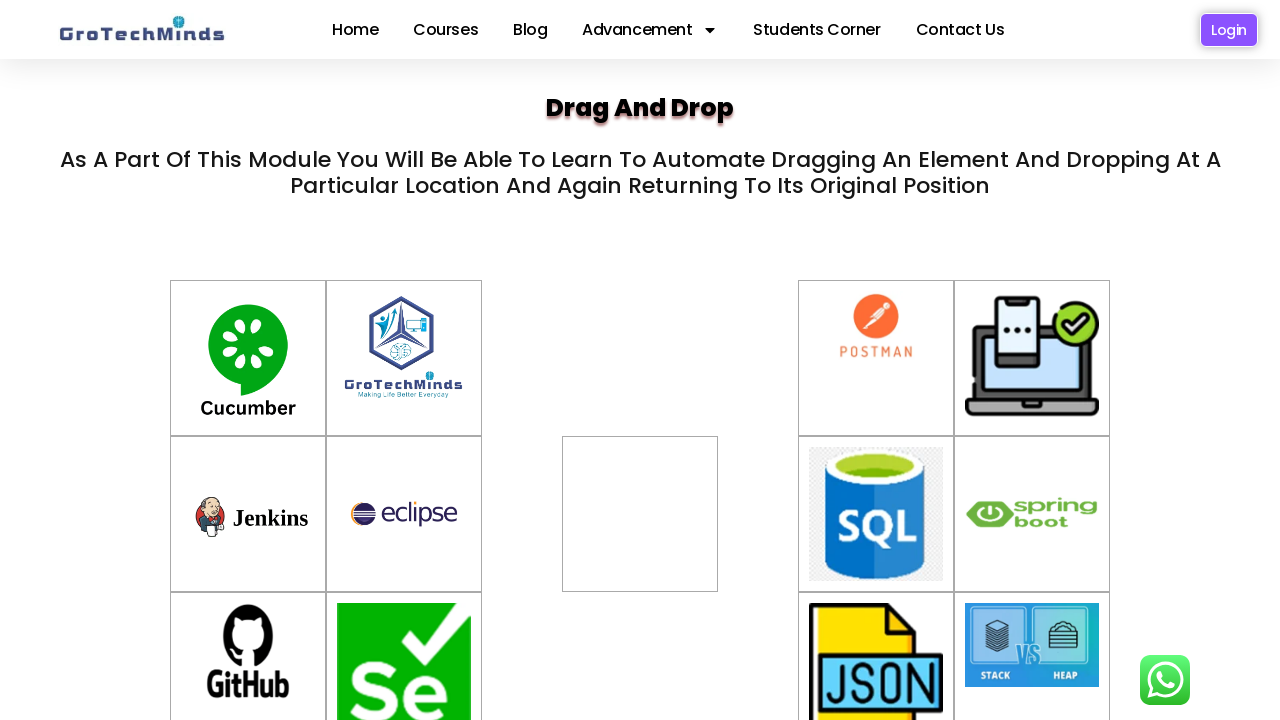

Waited for drop destination zone to be ready
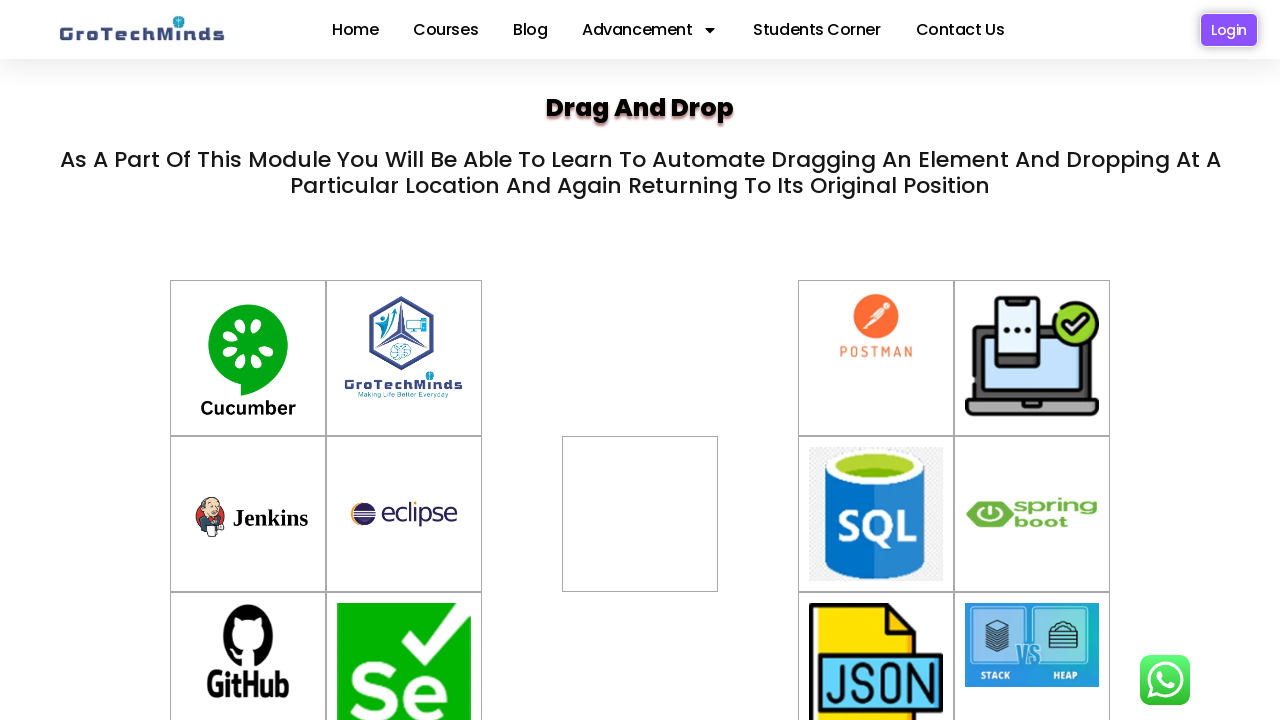

Located the source image element for dragging
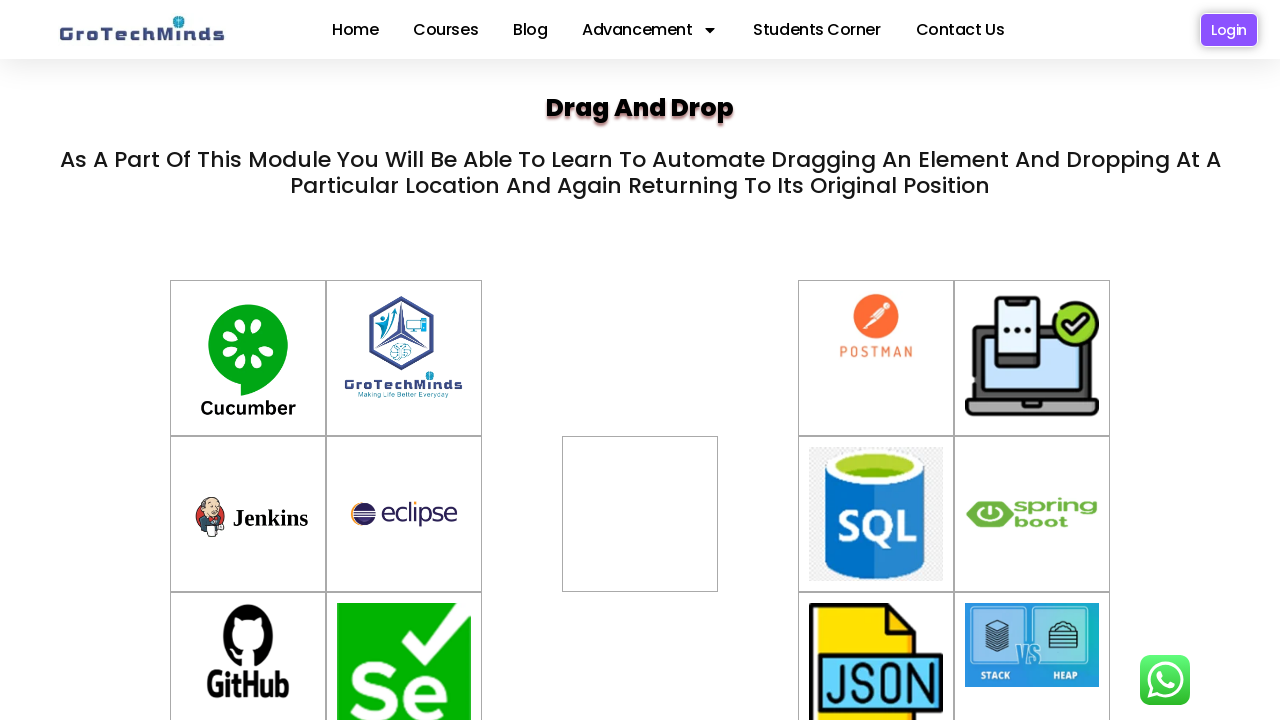

Located the destination drop zone element
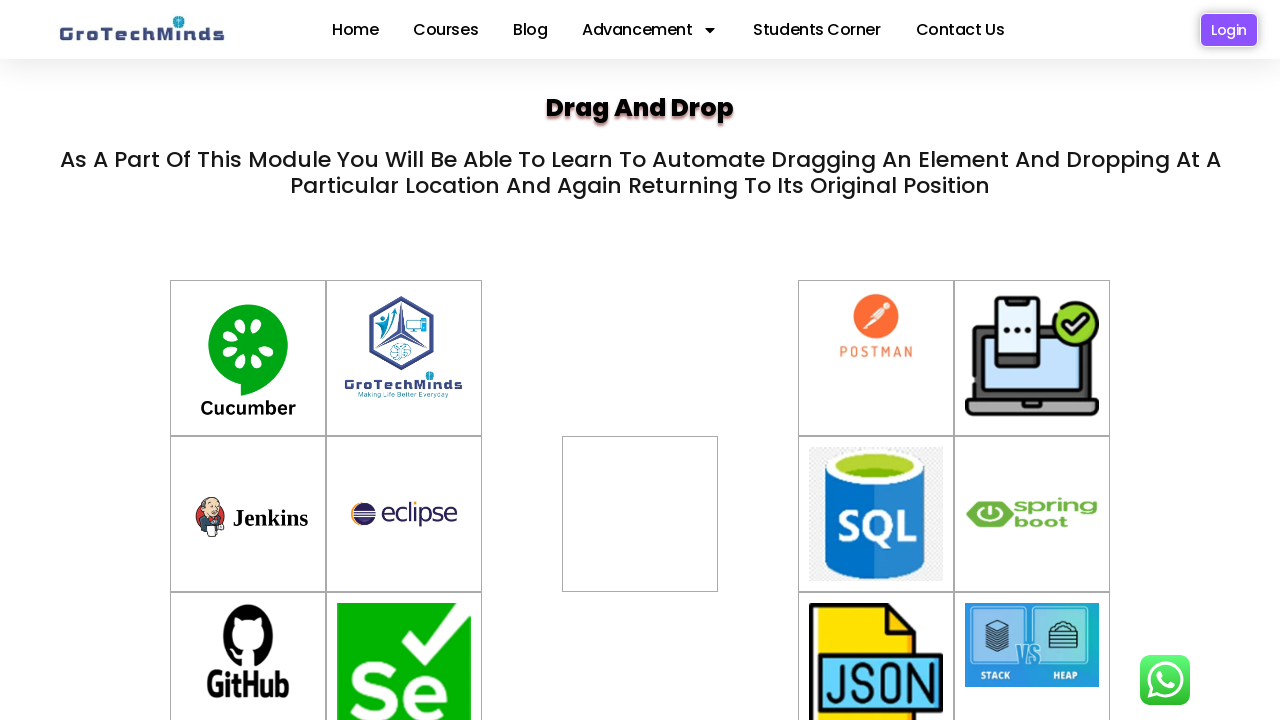

Successfully dragged image from container to destination drop zone at (640, 514)
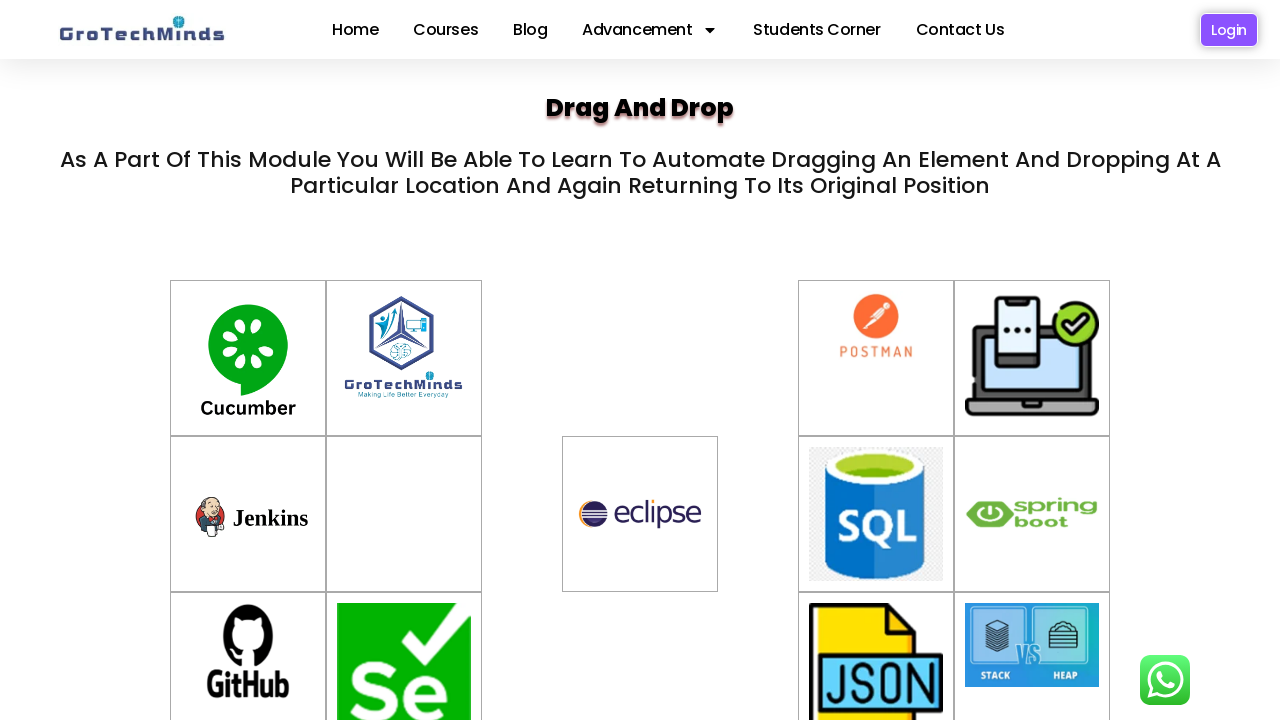

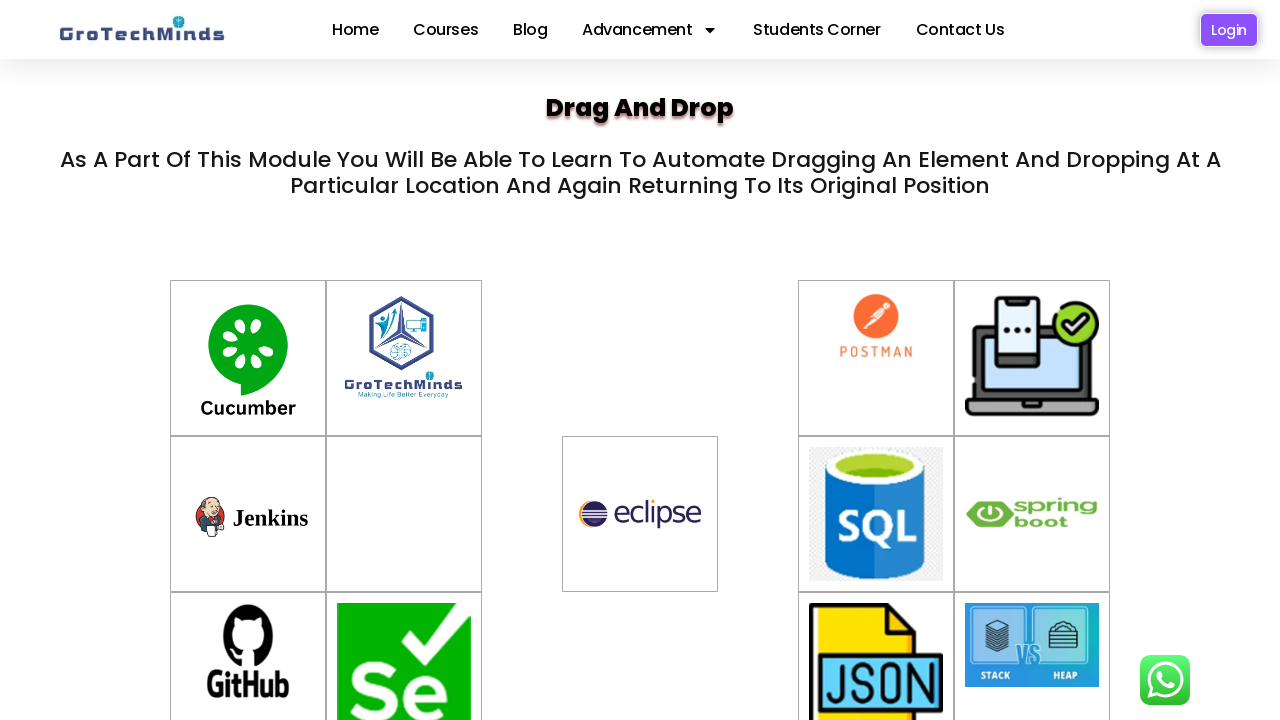